Tests the autocomplete functionality on a practice automation page by typing a partial country name and selecting "United Arab Emirates" from the dropdown suggestions.

Starting URL: https://rahulshettyacademy.com/AutomationPractice/

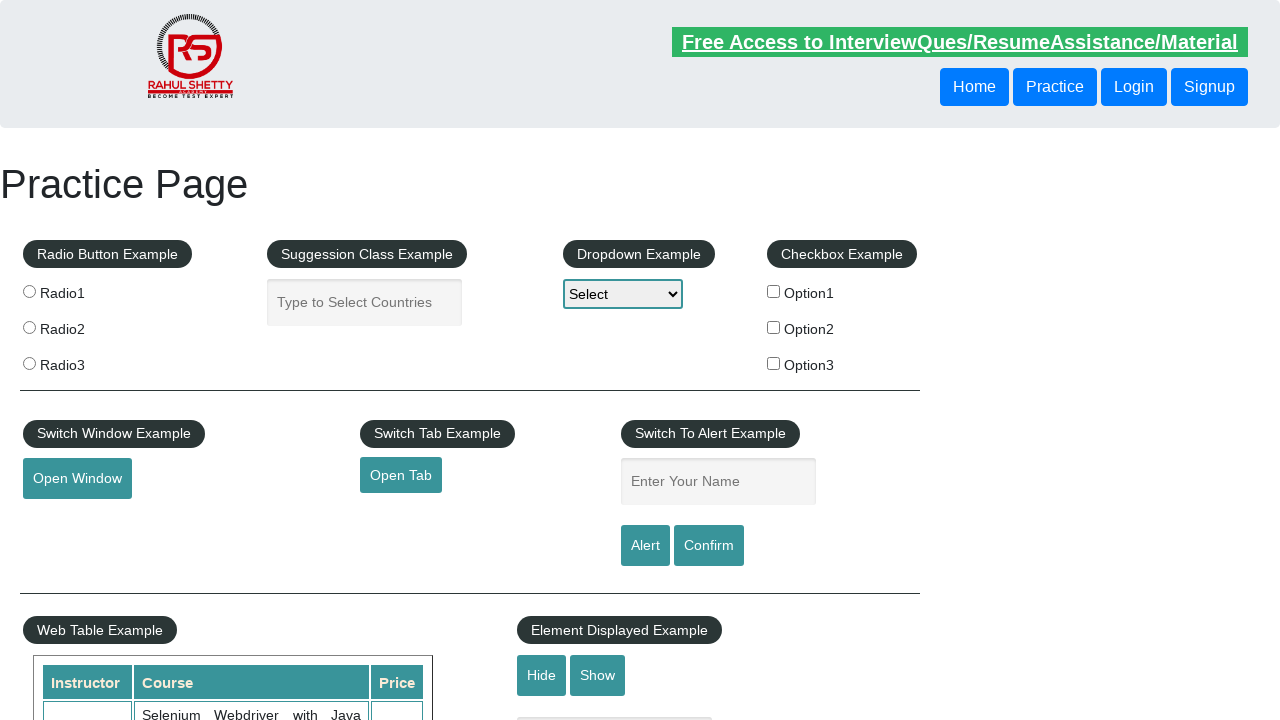

Waited for table to be present on the page
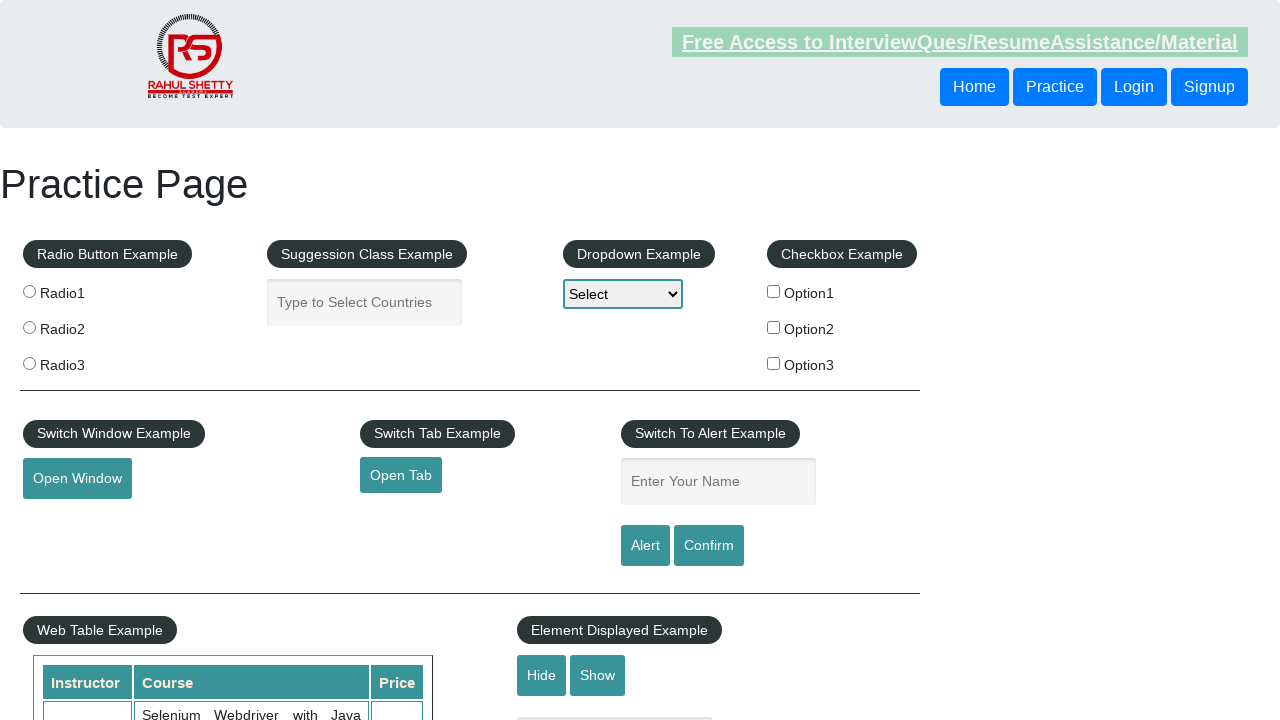

Typed 'uni' in the autocomplete input field on #autocomplete
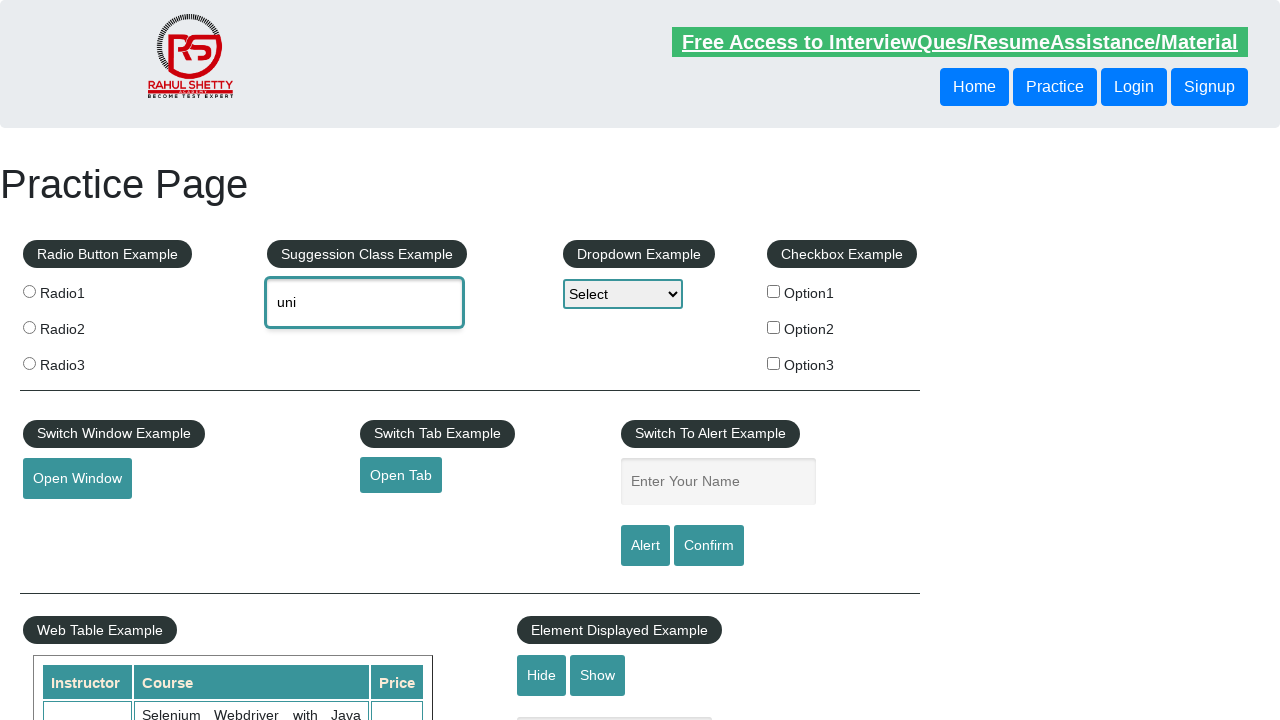

Autocomplete suggestions dropdown appeared
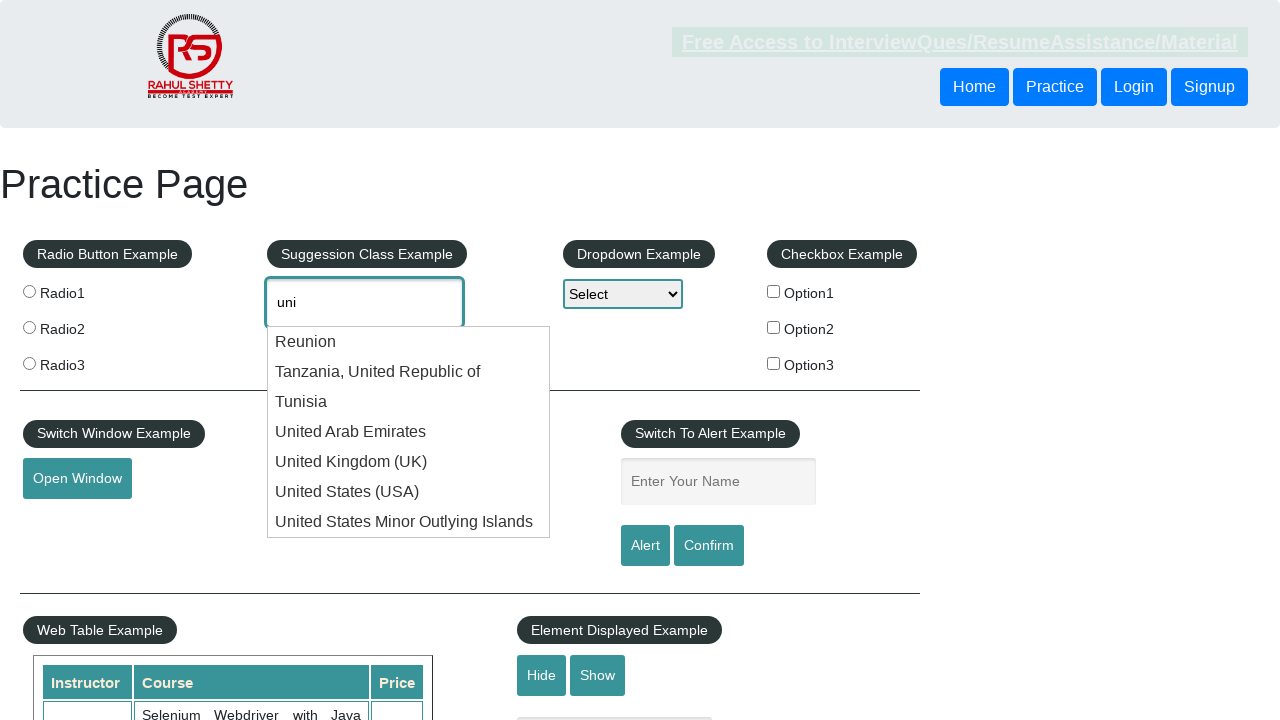

Selected 'United Arab Emirates' from autocomplete suggestions at (409, 432) on ul li.ui-menu-item div:has-text('United Arab Emirates')
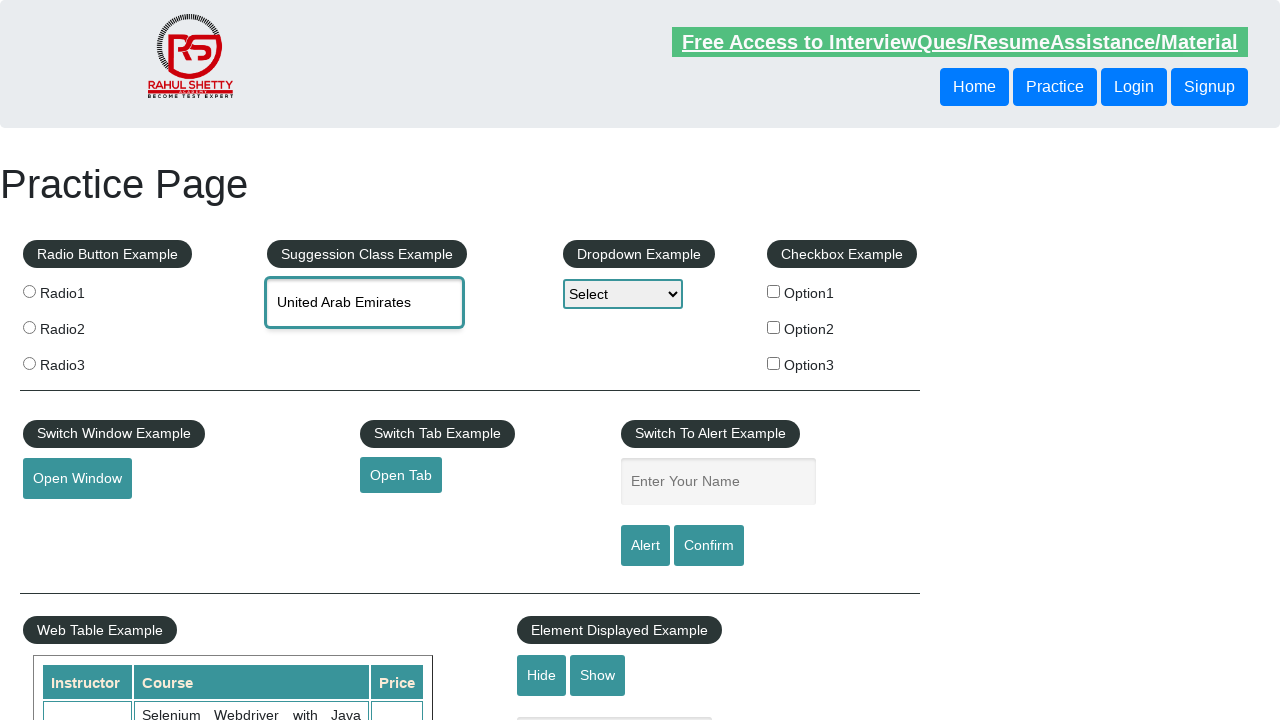

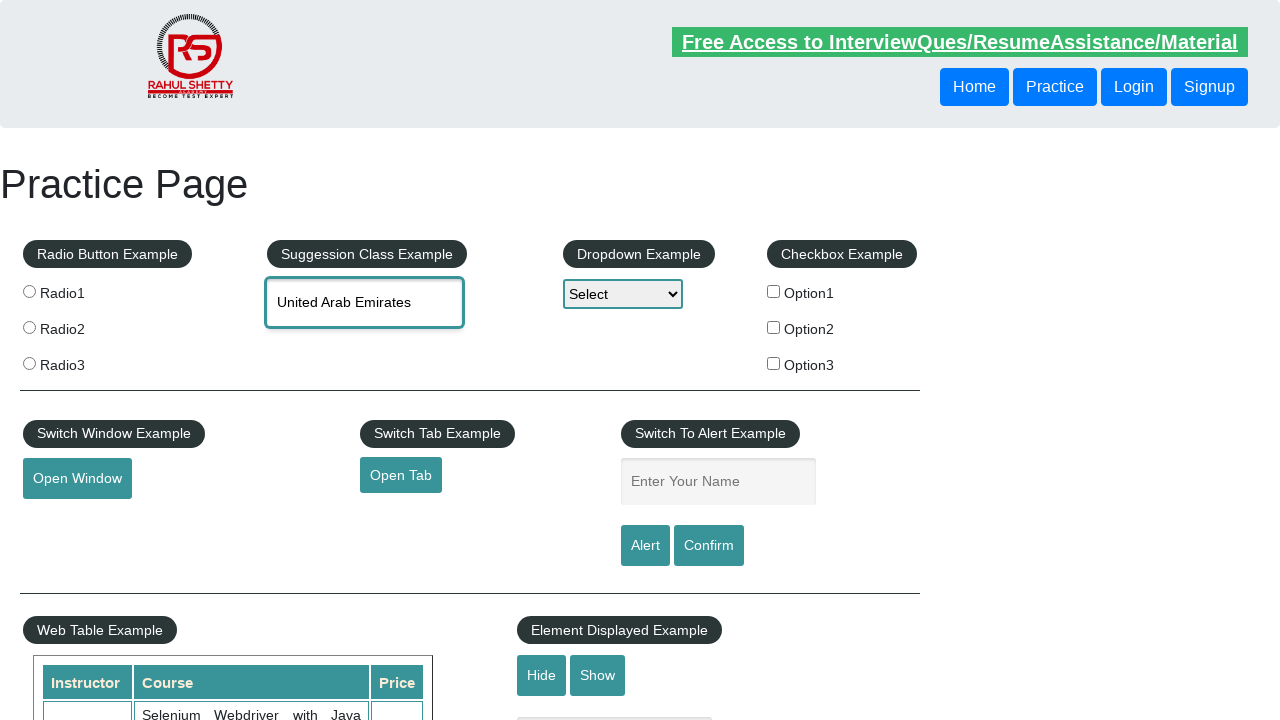